Tests internet speed measurement by navigating to fast.com and waiting for the speed test to complete, then reading the speed value

Starting URL: https://fast.com

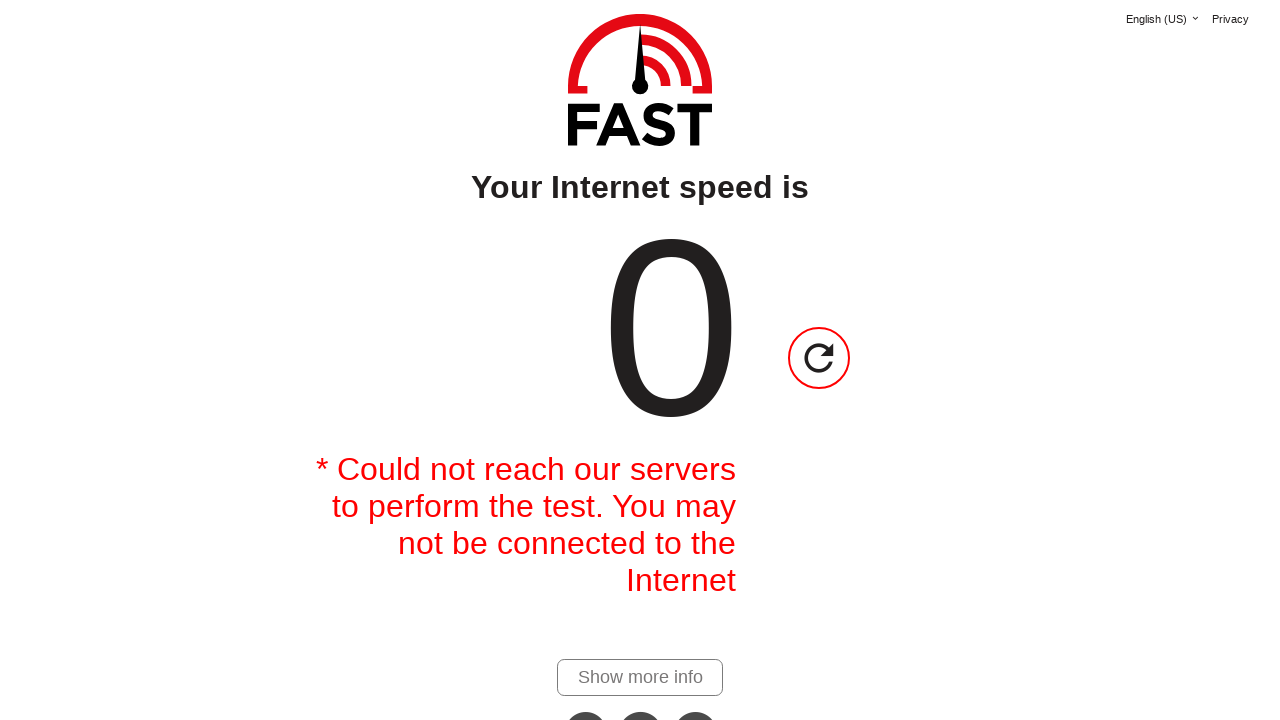

Navigated to https://fast.com to start internet speed test
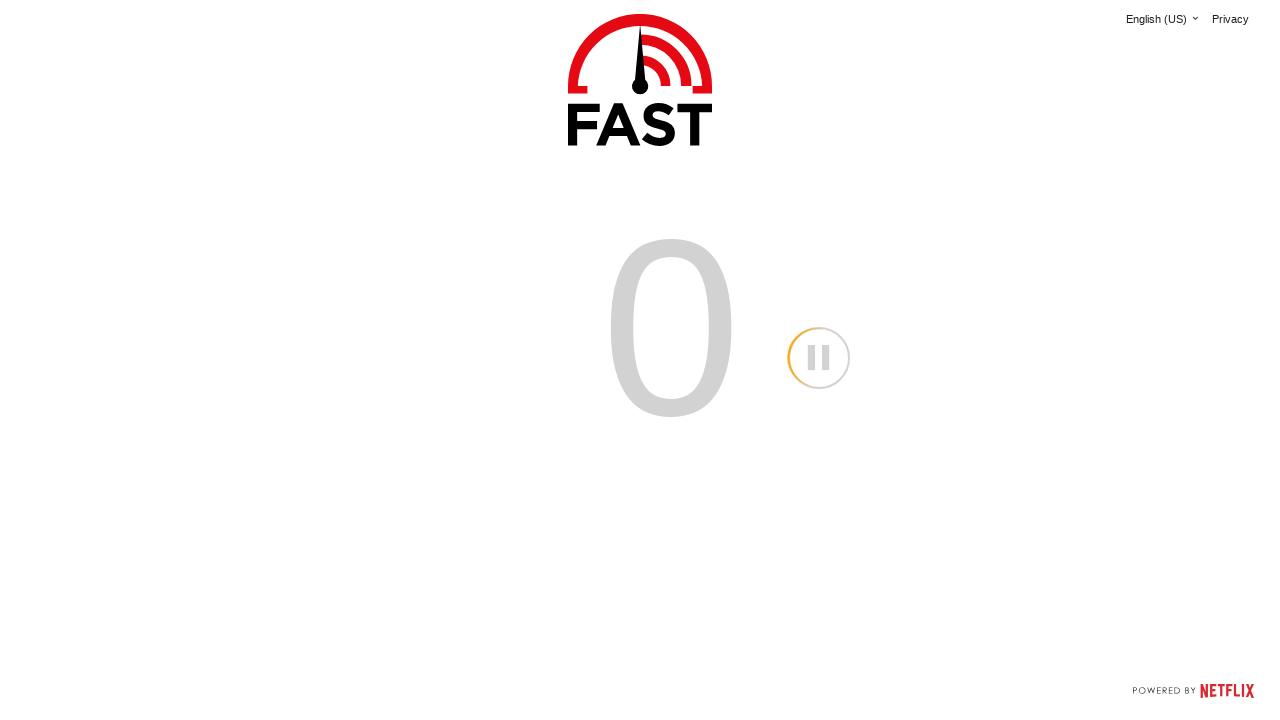

Speed test result element appeared on page
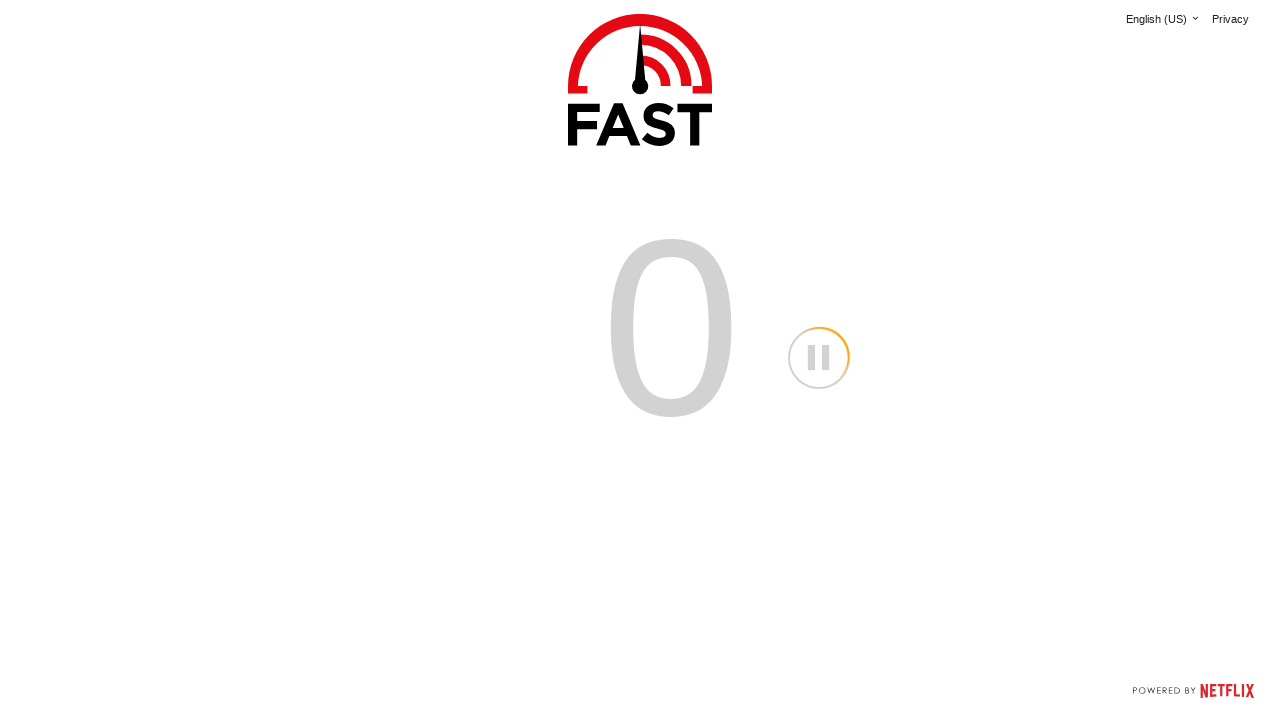

Waited 14 seconds for speed test to complete measuring
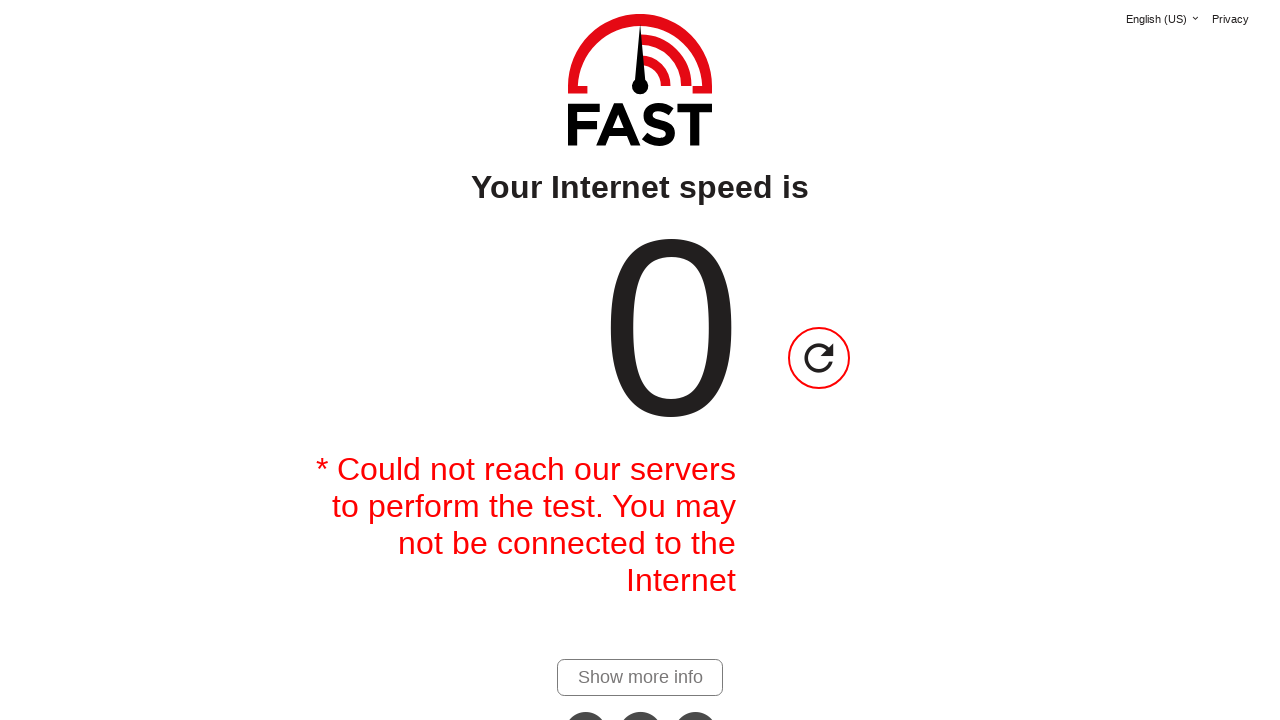

Confirmed speed value is displayed on page
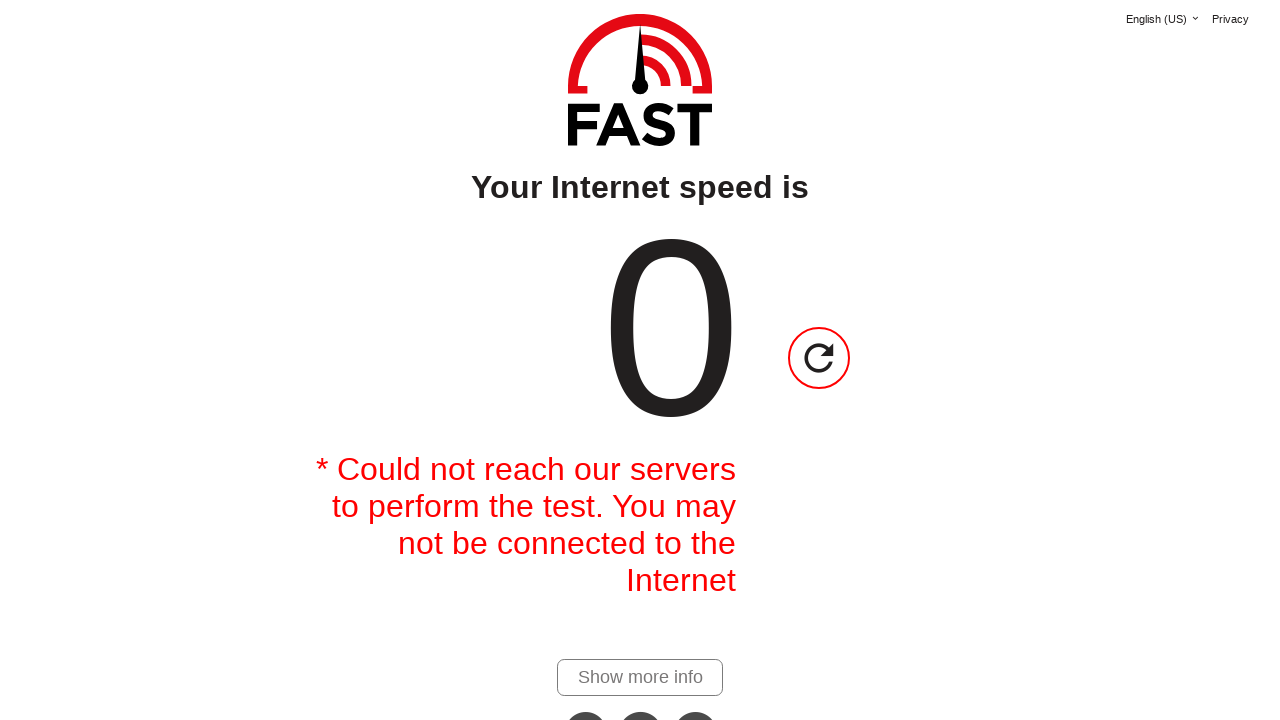

Read internet speed value: 
                                0
                            
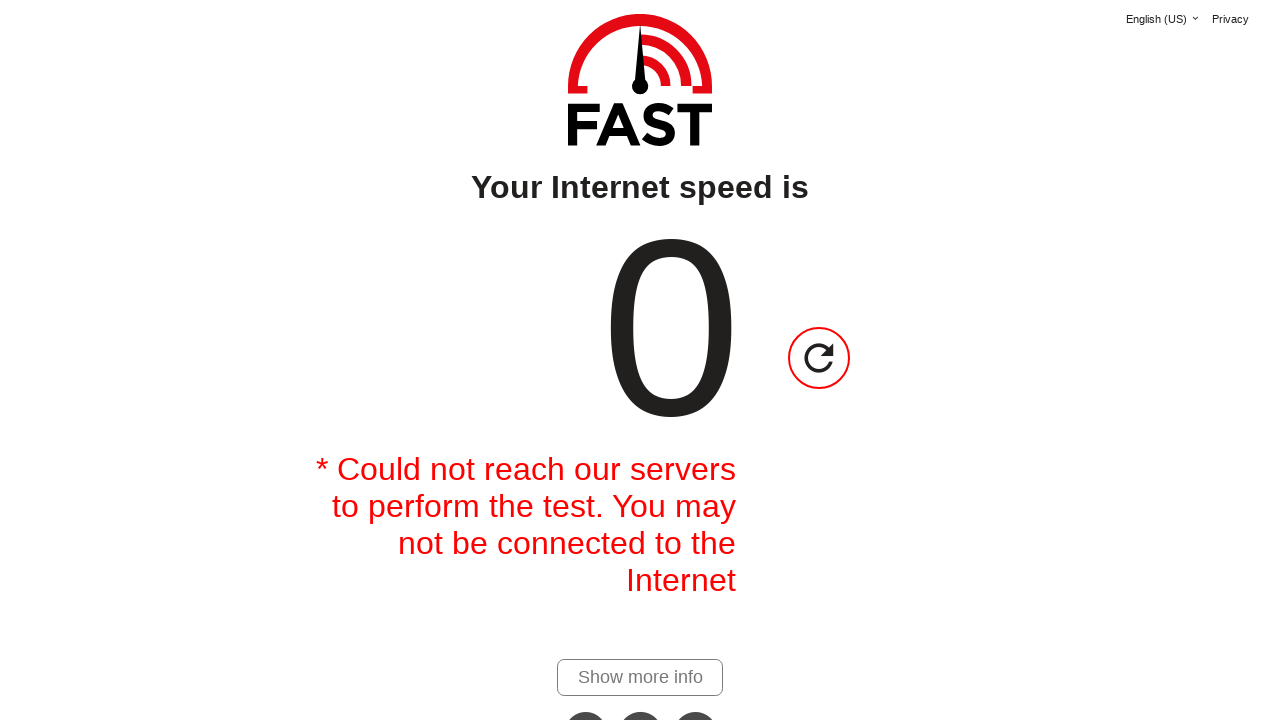

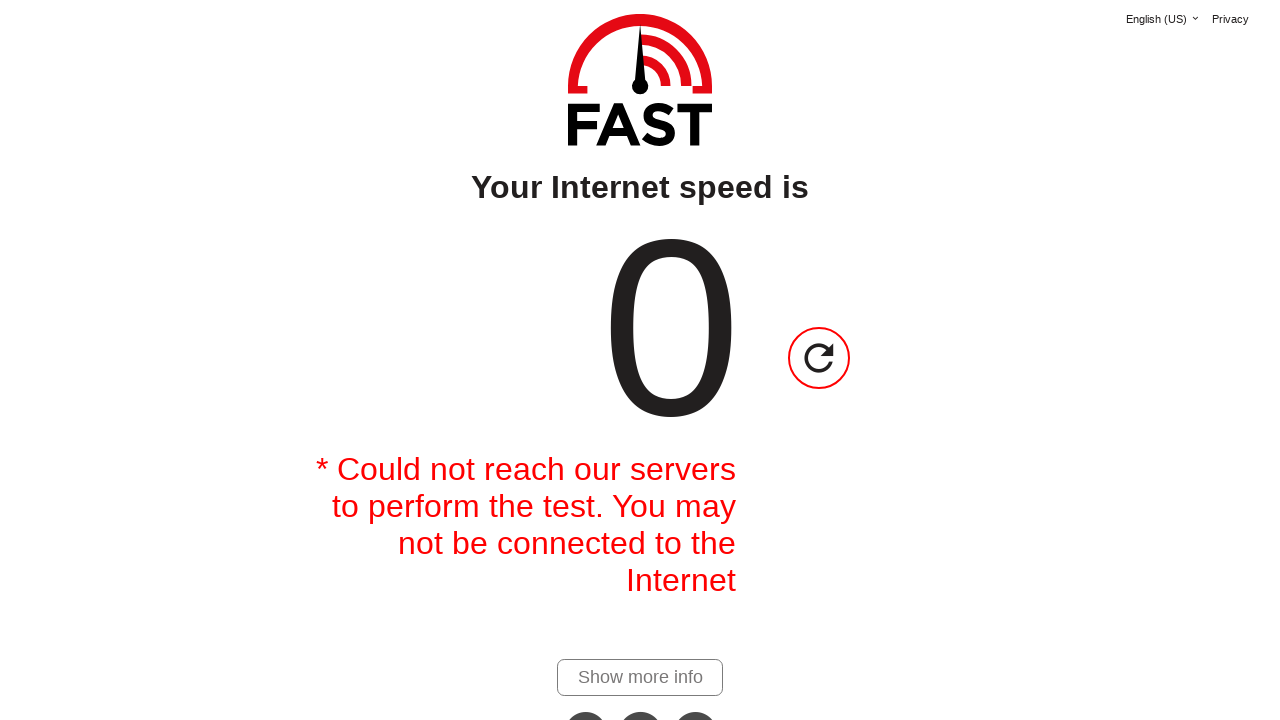